Navigates to QCC CUNY academic calendar page, maximizes window, and verifies that h2 heading elements are present on the page

Starting URL: https://www.qcc.cuny.edu/academics/academic-calendars.html

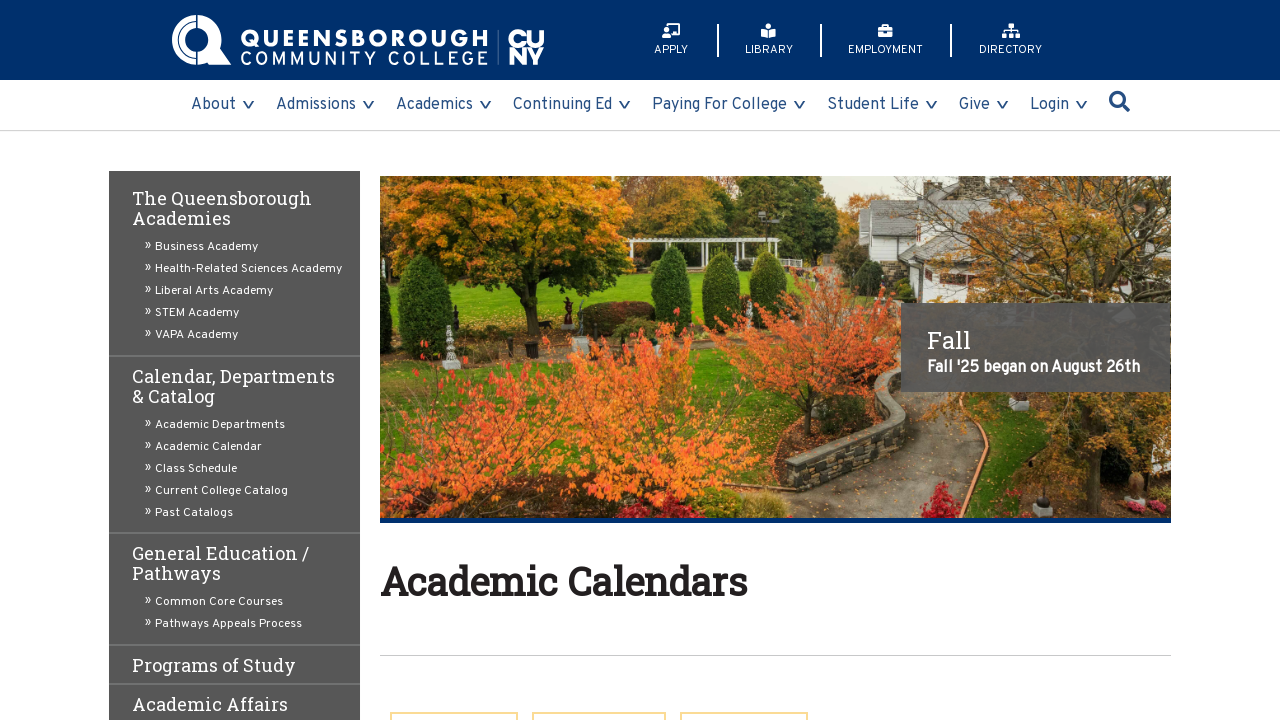

Navigated to QCC CUNY academic calendars page
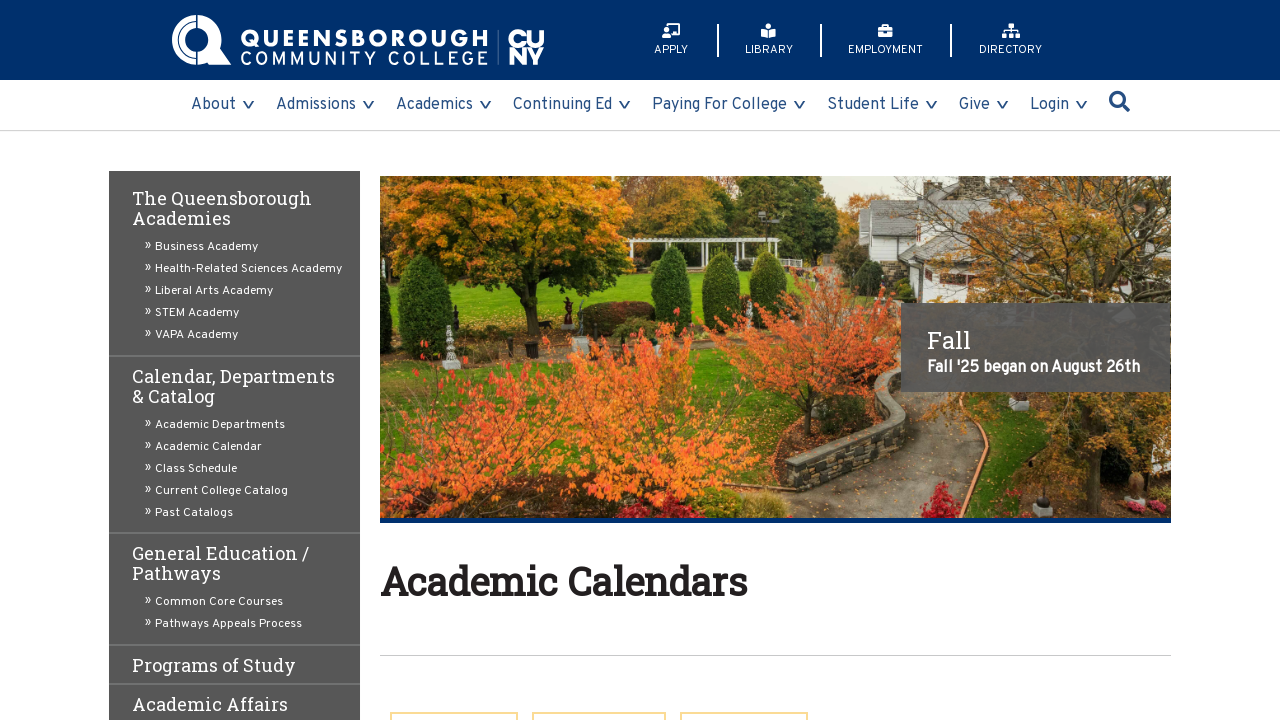

Maximized browser window
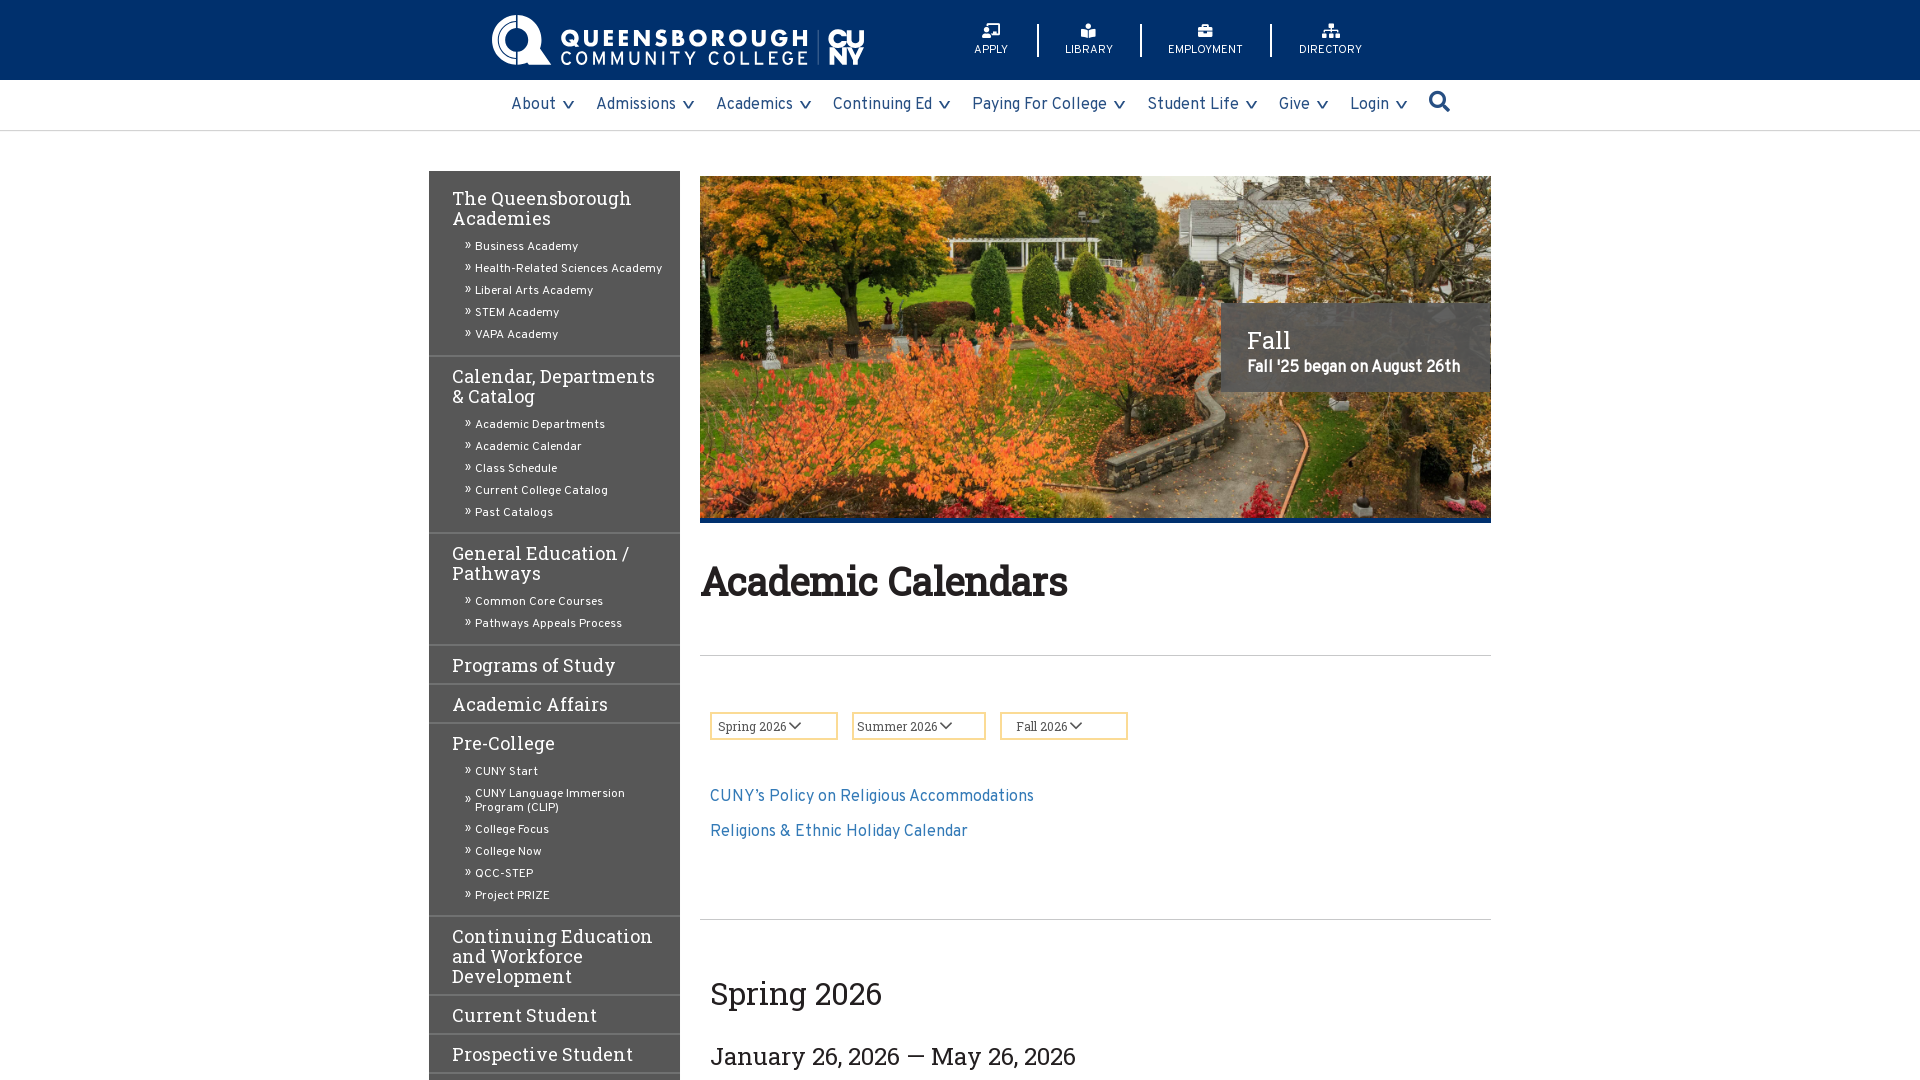

Page loaded and h2 heading elements are present
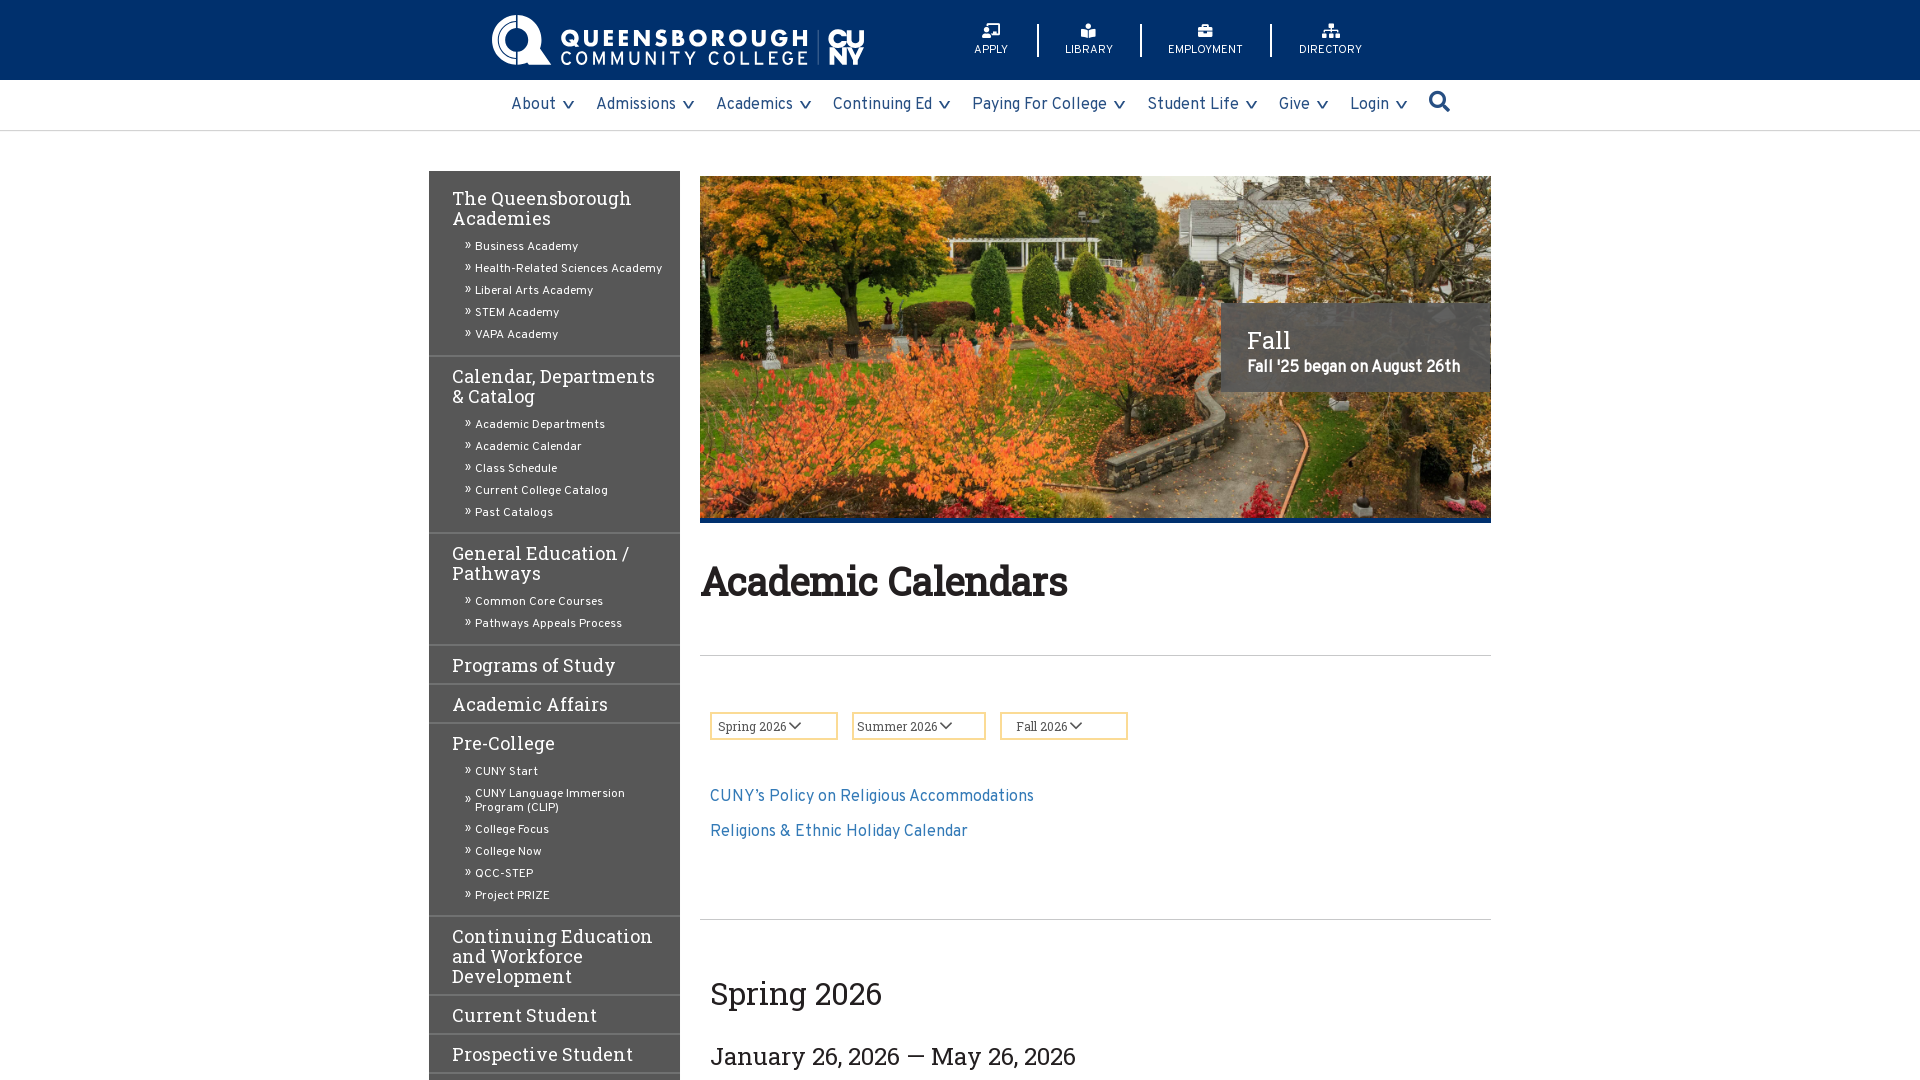

Retrieved first h2 heading text: 'Spring 2026'
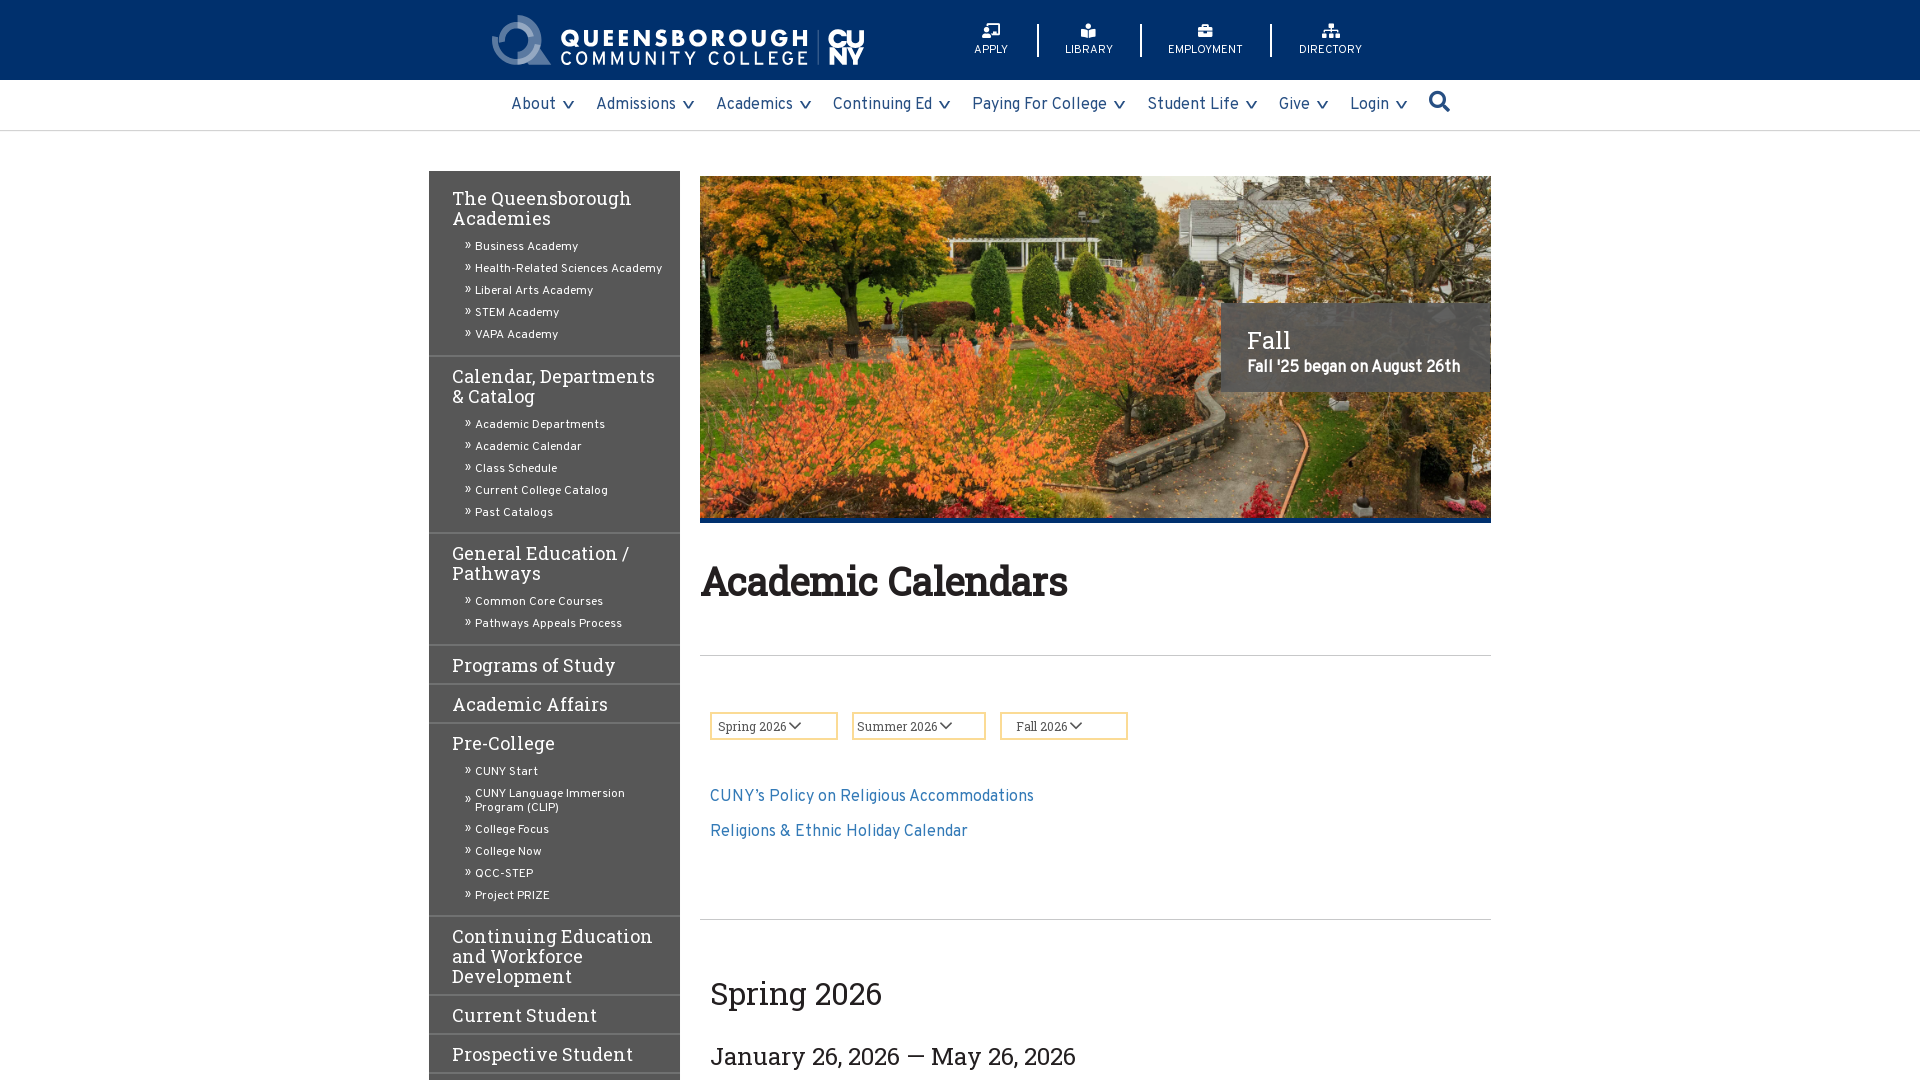

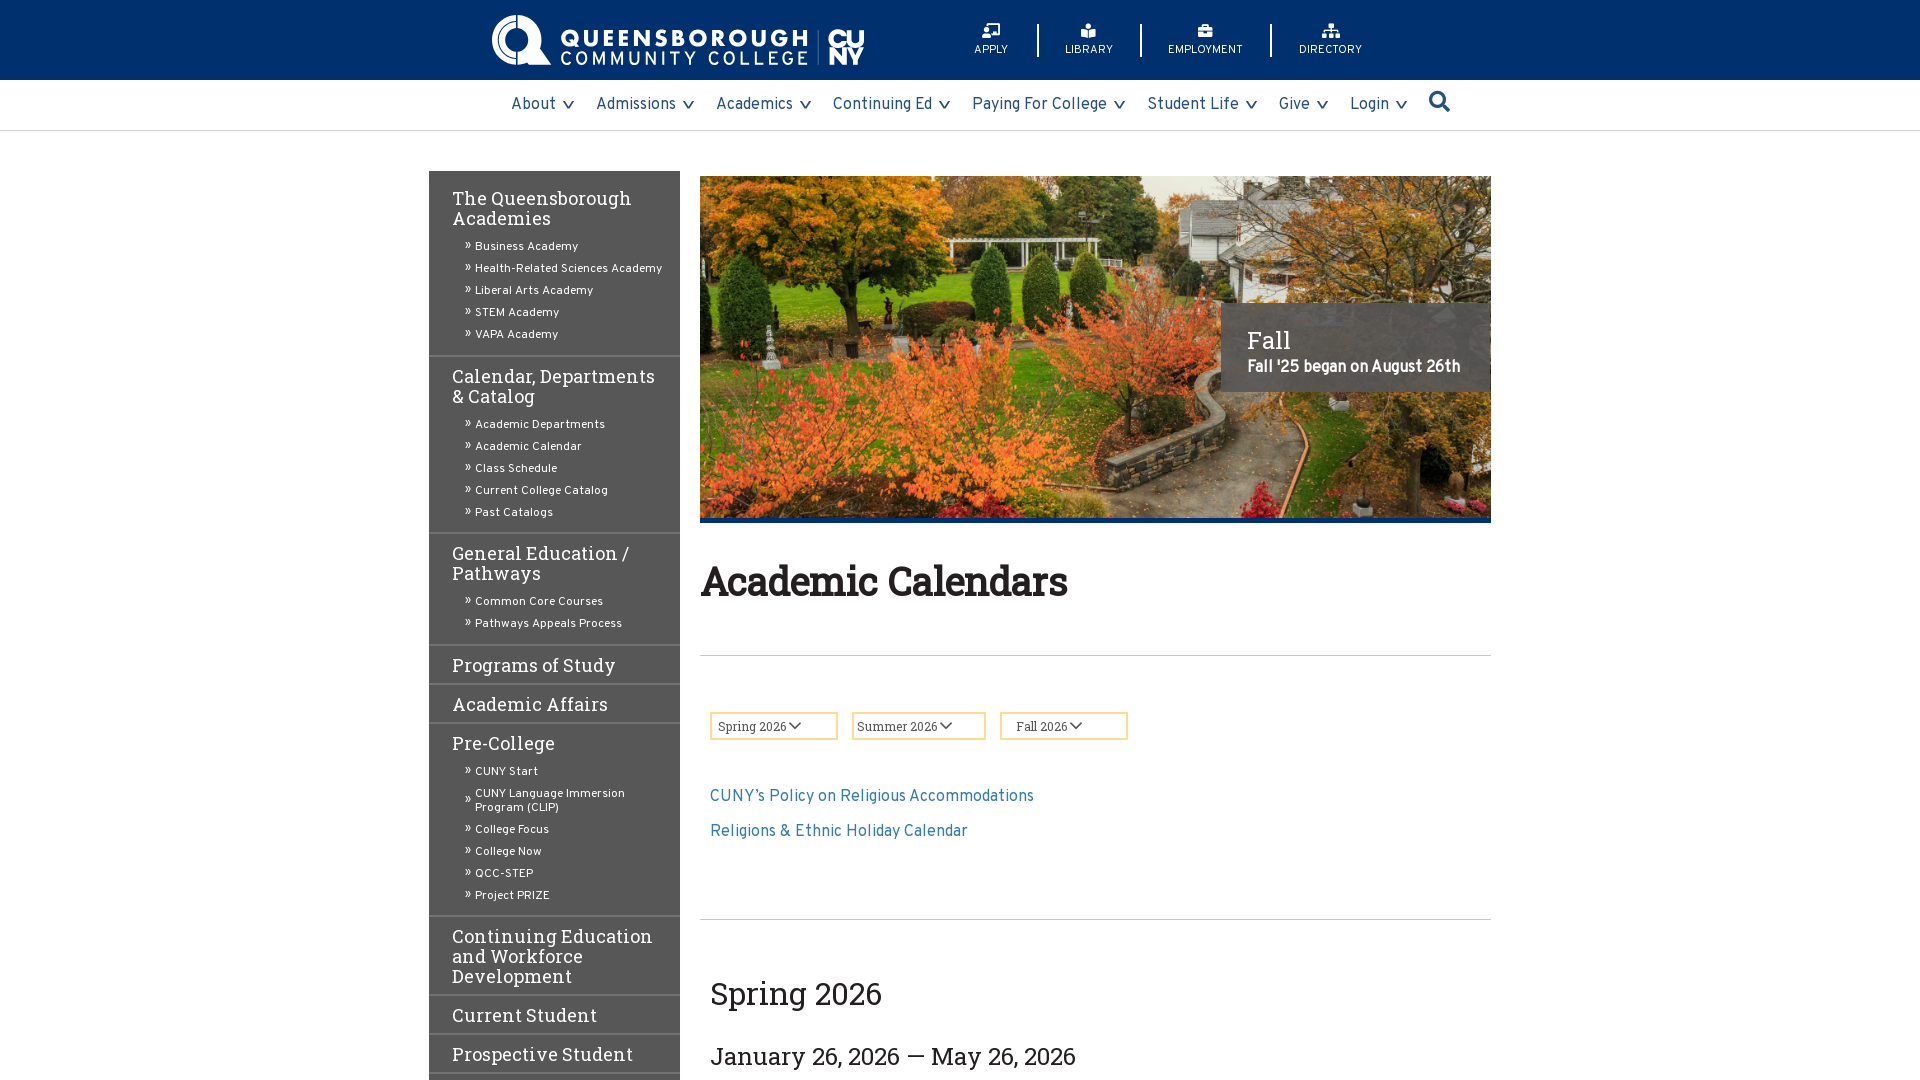